Tests that the text input field is cleared after adding a todo item.

Starting URL: https://demo.playwright.dev/todomvc

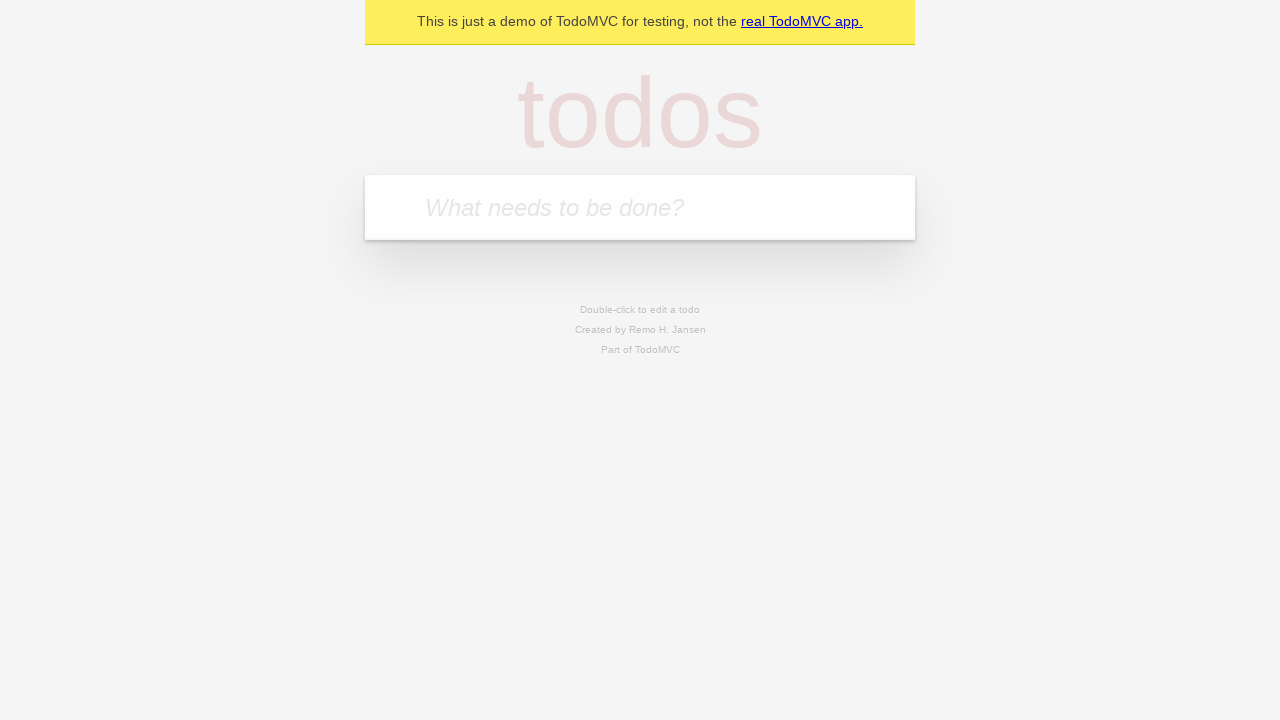

Filled new todo input field with 'buy some cheese' on .new-todo
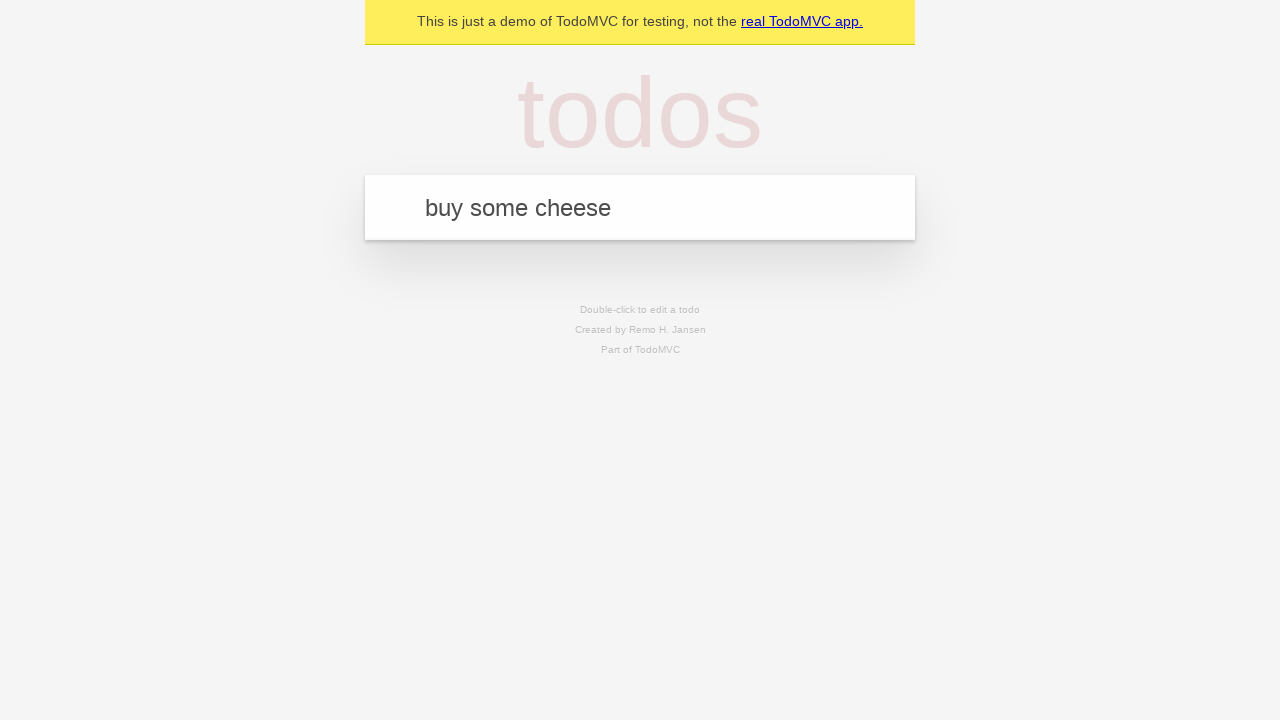

Pressed Enter to add the todo item on .new-todo
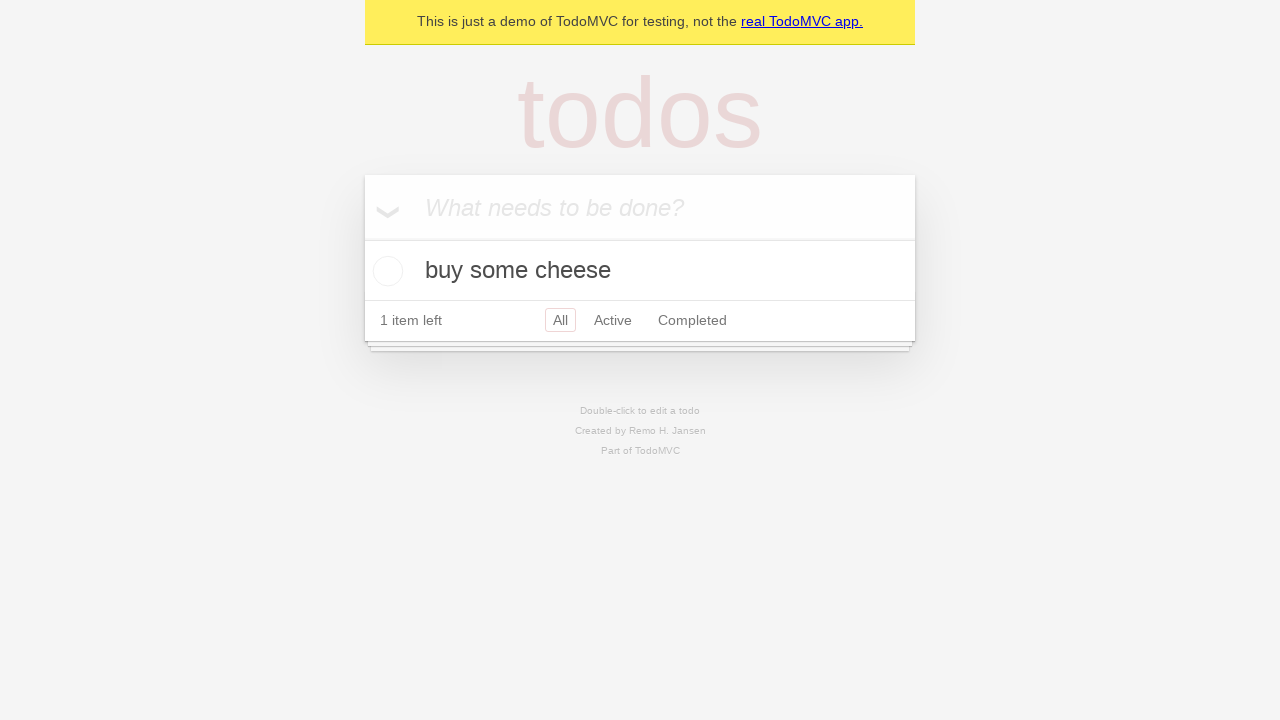

Todo item appeared in the list
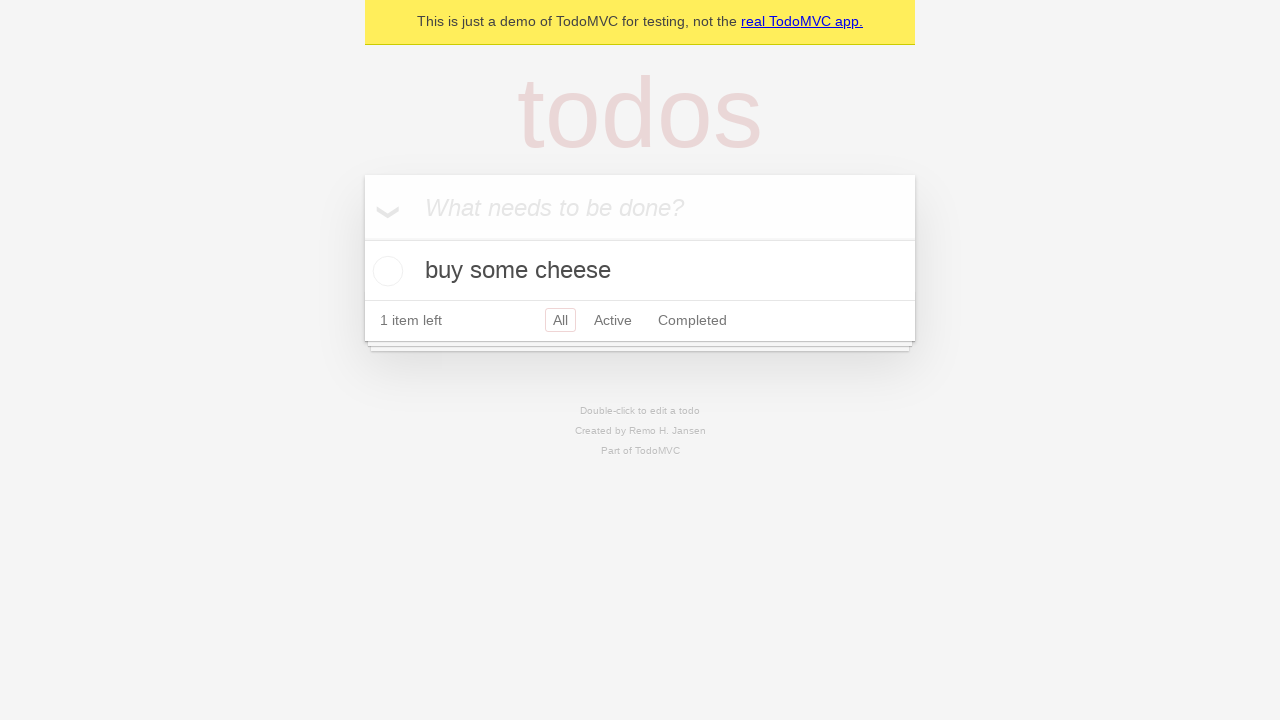

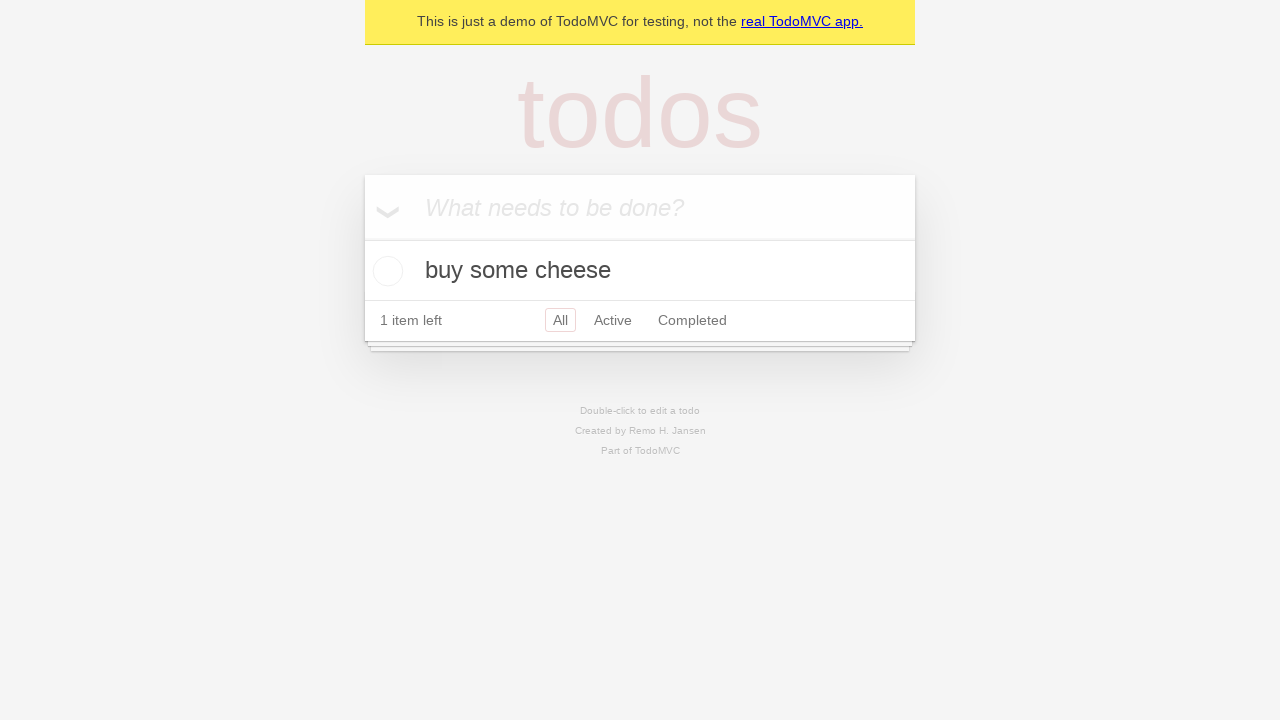